Tests the Add/Remove Elements functionality by navigating to that section and clicking the Add Element button

Starting URL: https://the-internet.herokuapp.com/

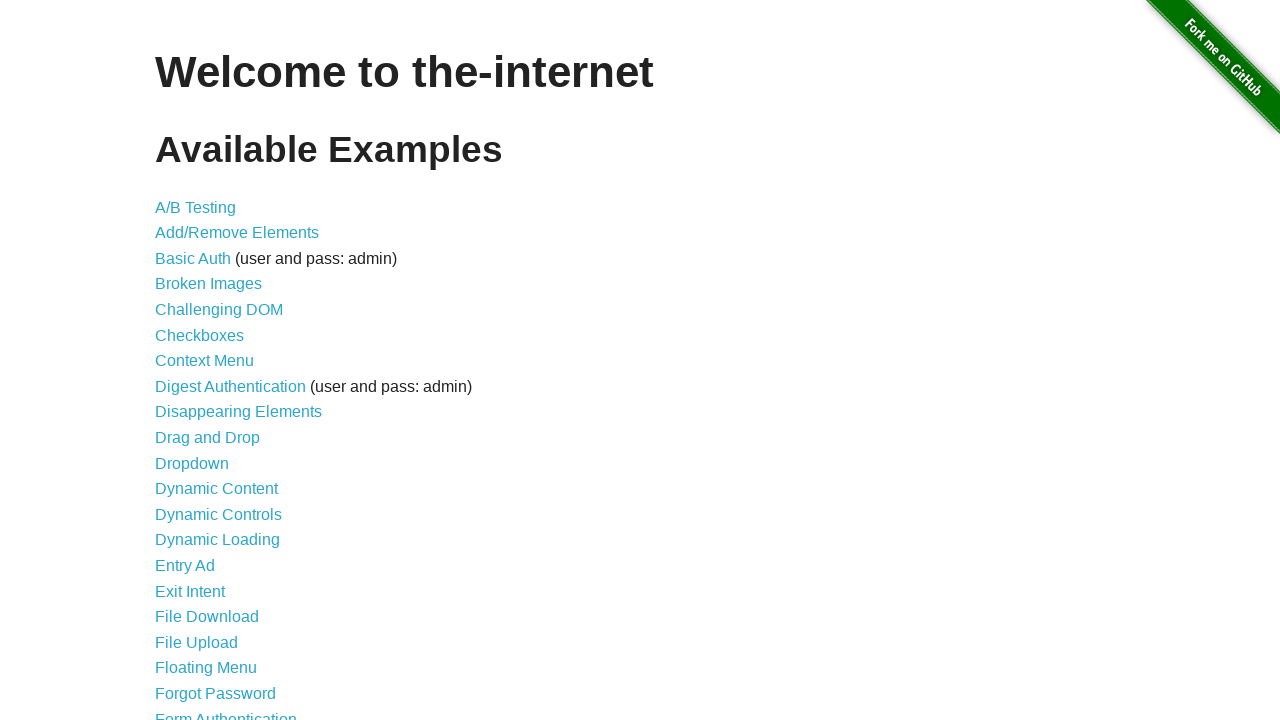

Clicked on Add/Remove Elements link at (237, 233) on text=Add/Remove Elements
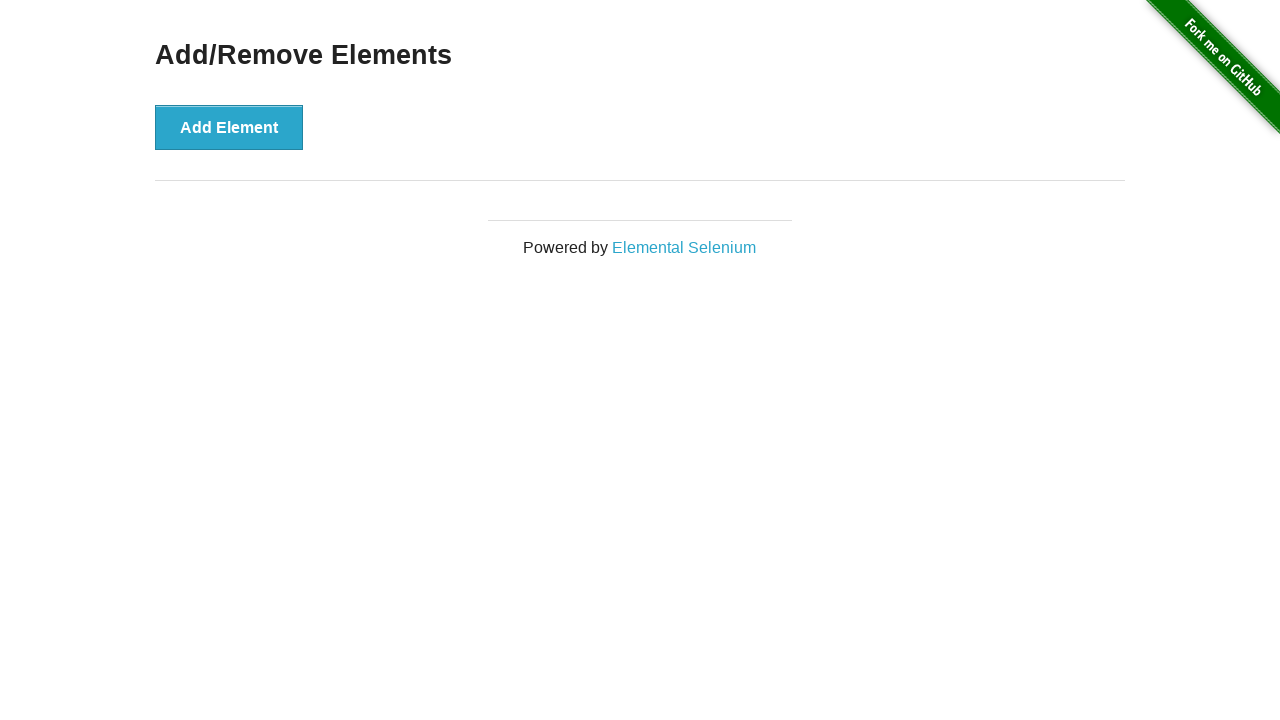

Clicked on Add Element button at (229, 127) on text=Add Element
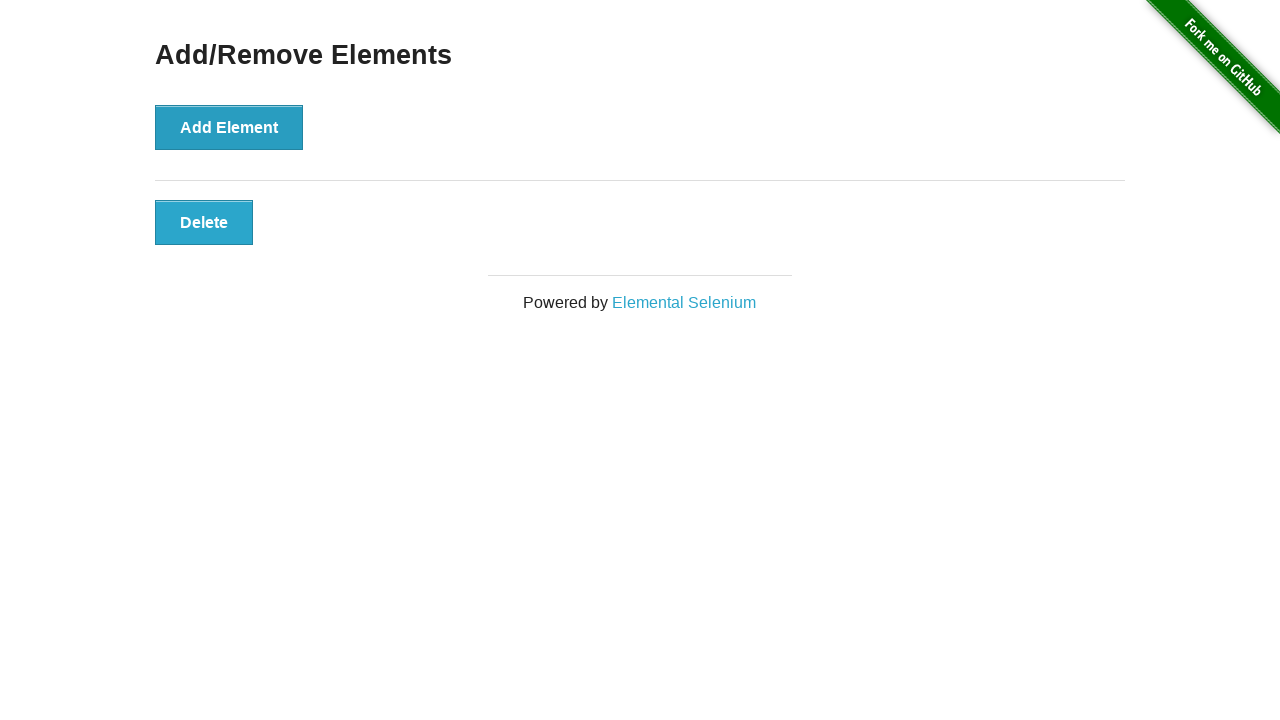

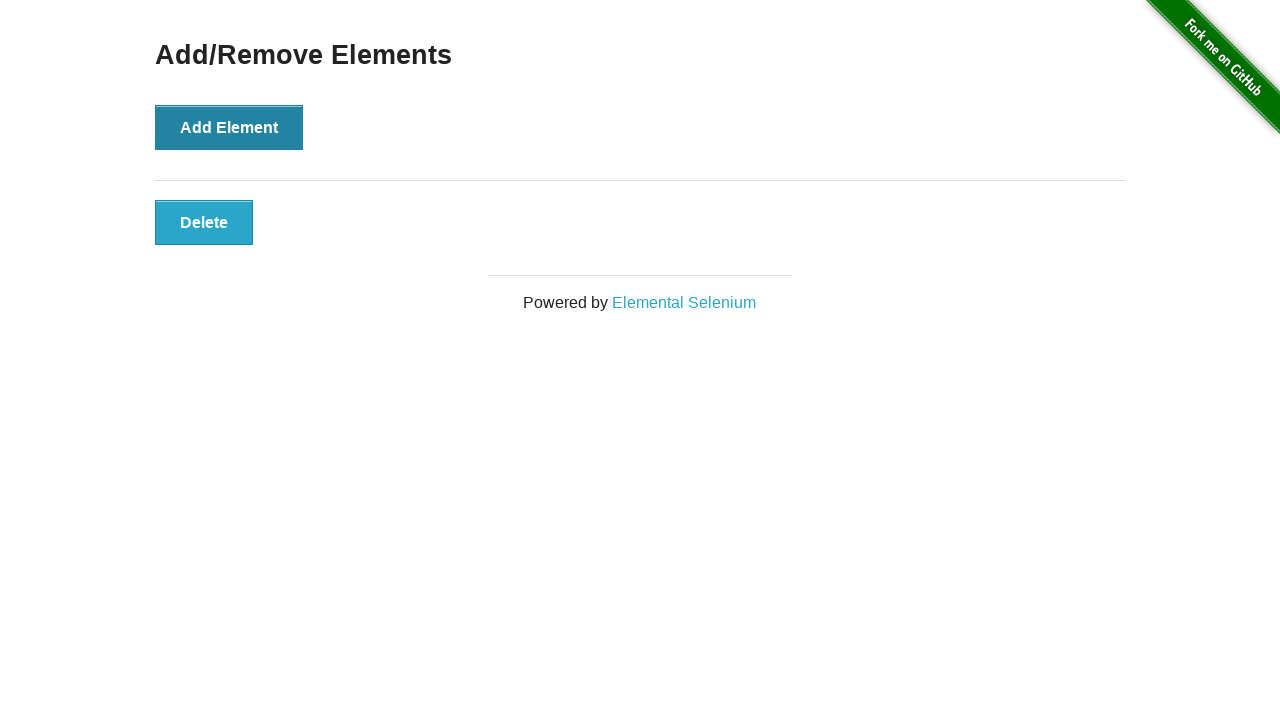